Tests tooltip functionality on jQuery UI demo page by hovering over an age input field to trigger tooltip display, then fills the age field with a value and verifies the interactions

Starting URL: https://jqueryui.com/tooltip/

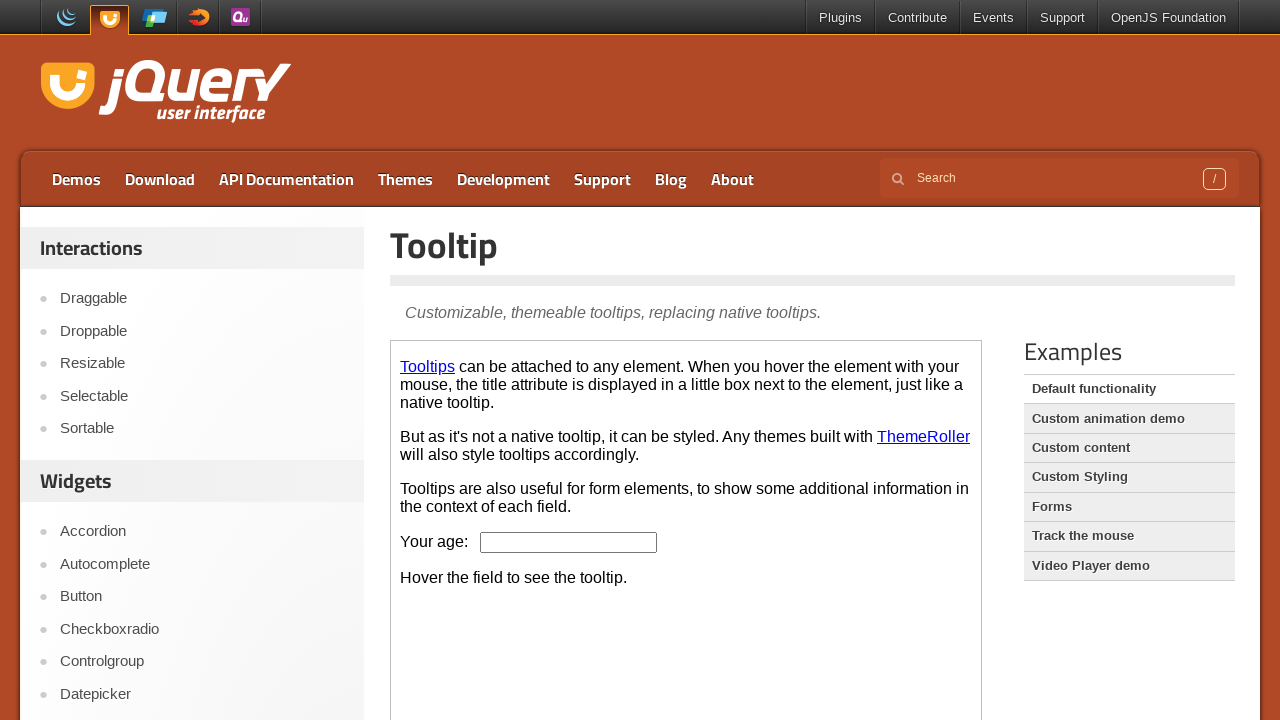

Located the age input field inside the iframe
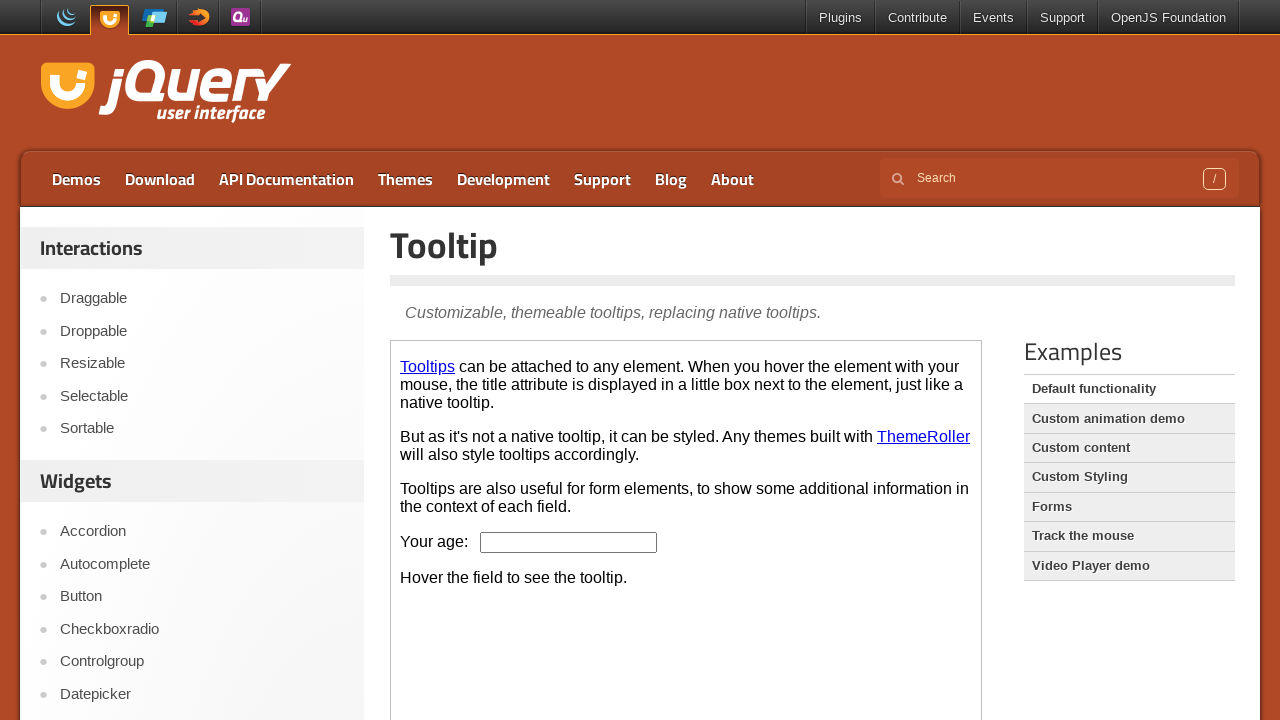

Hovered over the age field to trigger tooltip display at (569, 542) on xpath=//iframe >> internal:control=enter-frame >> #age
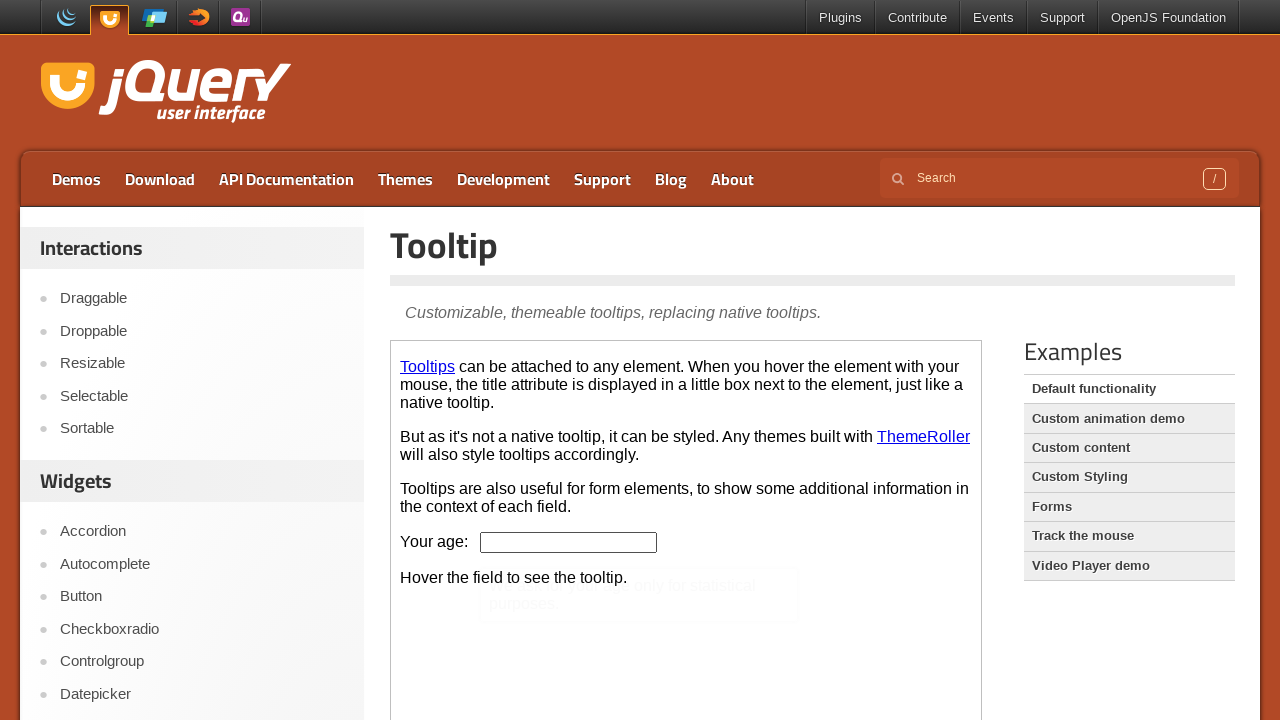

Located the tooltip content element
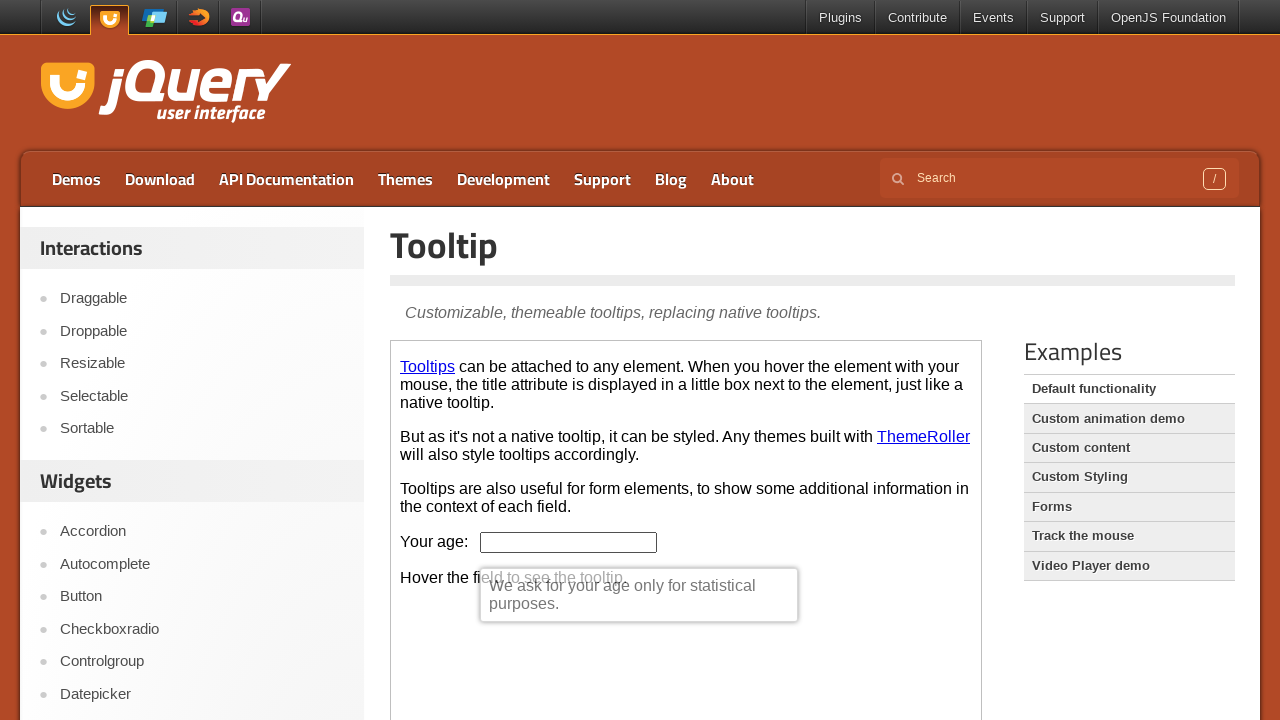

Waited for tooltip animation to complete
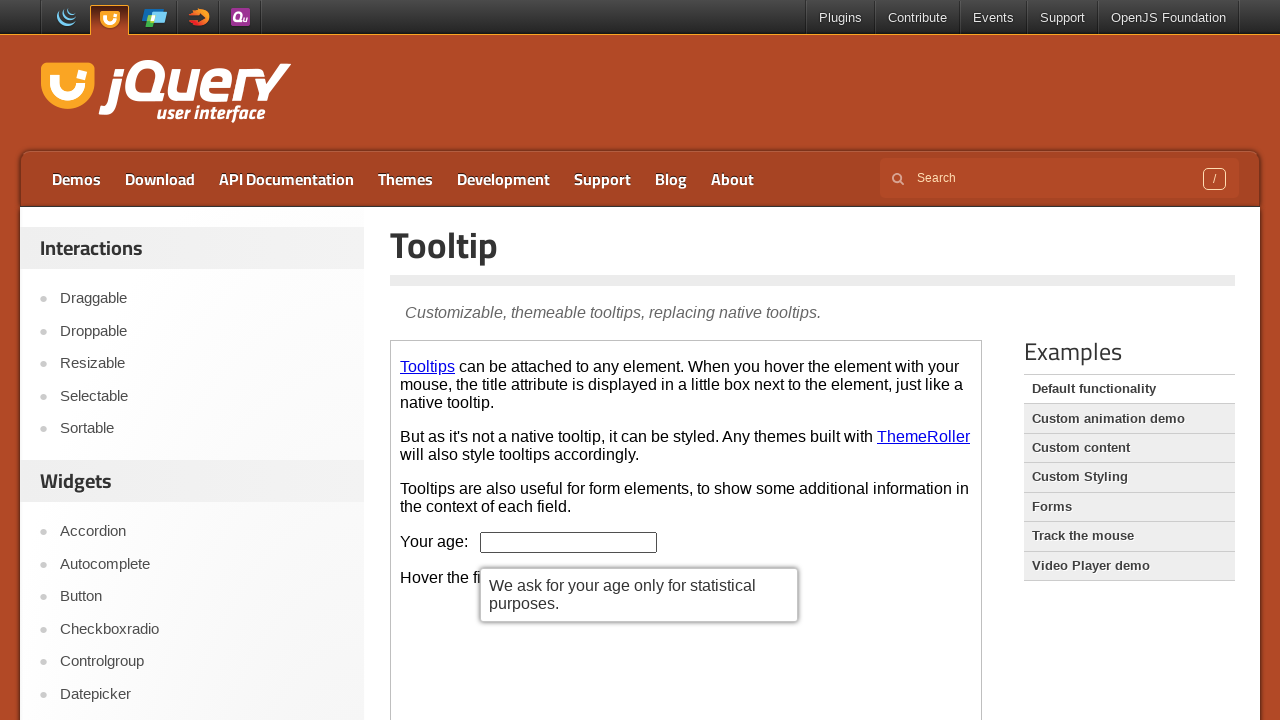

Filled the age field with value '25' on xpath=//iframe >> internal:control=enter-frame >> #age
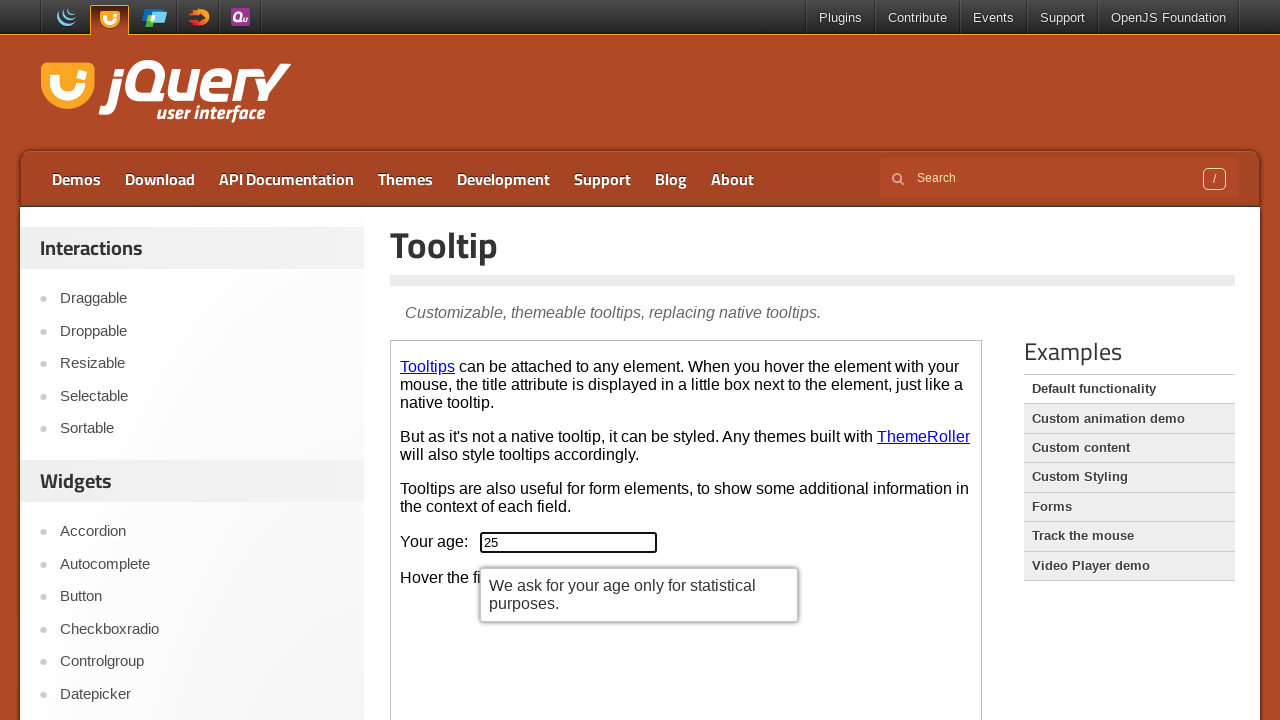

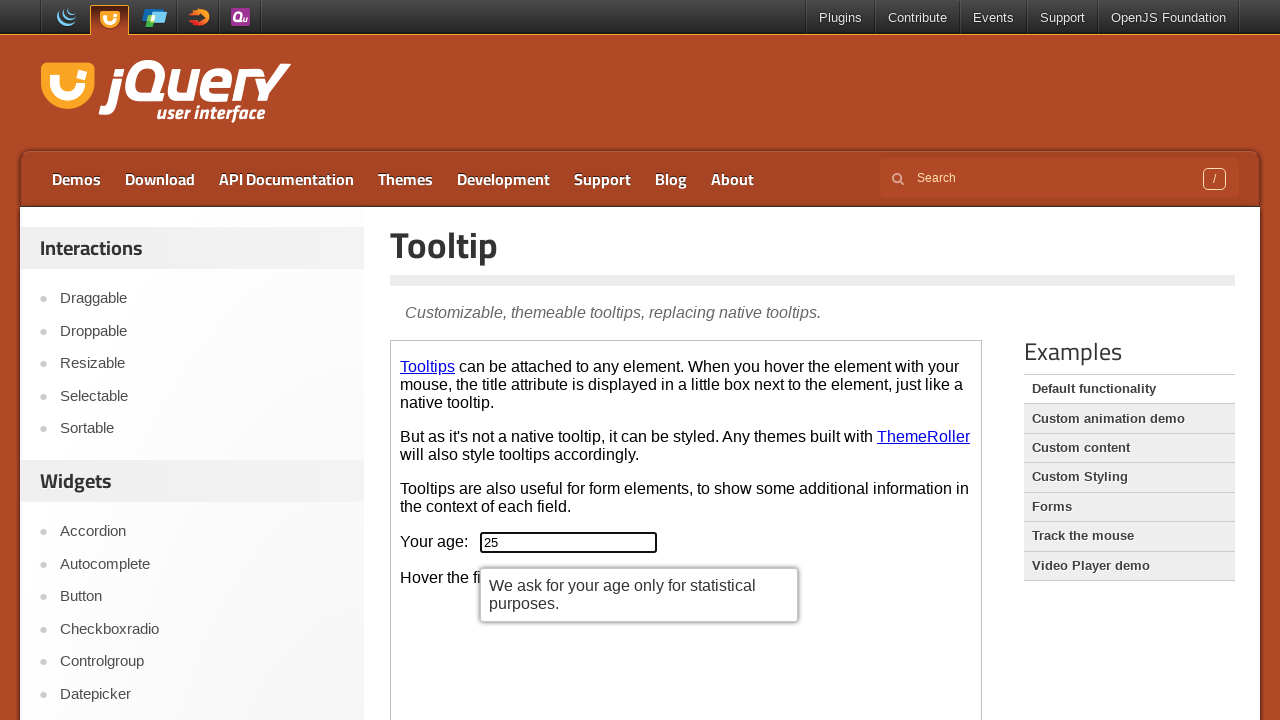